Tests product filtering by selecting the Black color filter and clicking the filter button to view filtered results

Starting URL: http://demo.applitools.com/tlcHackathonMasterV1.html

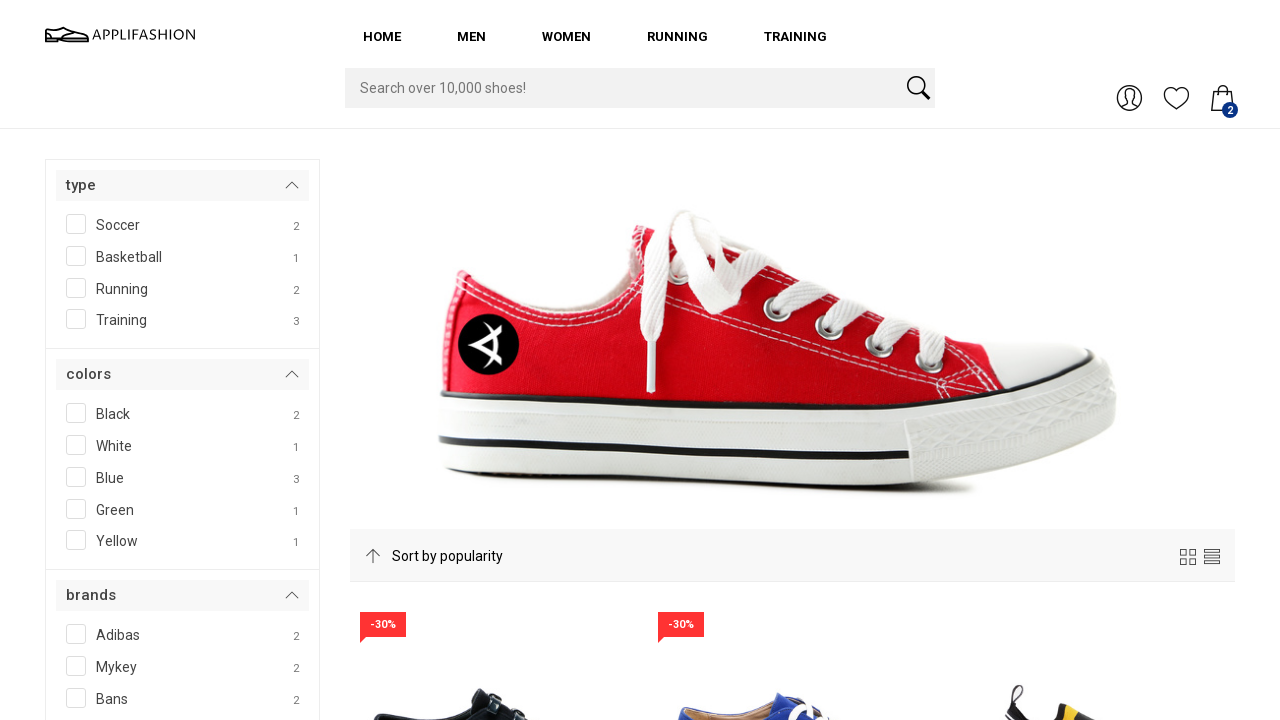

Navigated to the hackathon demo page
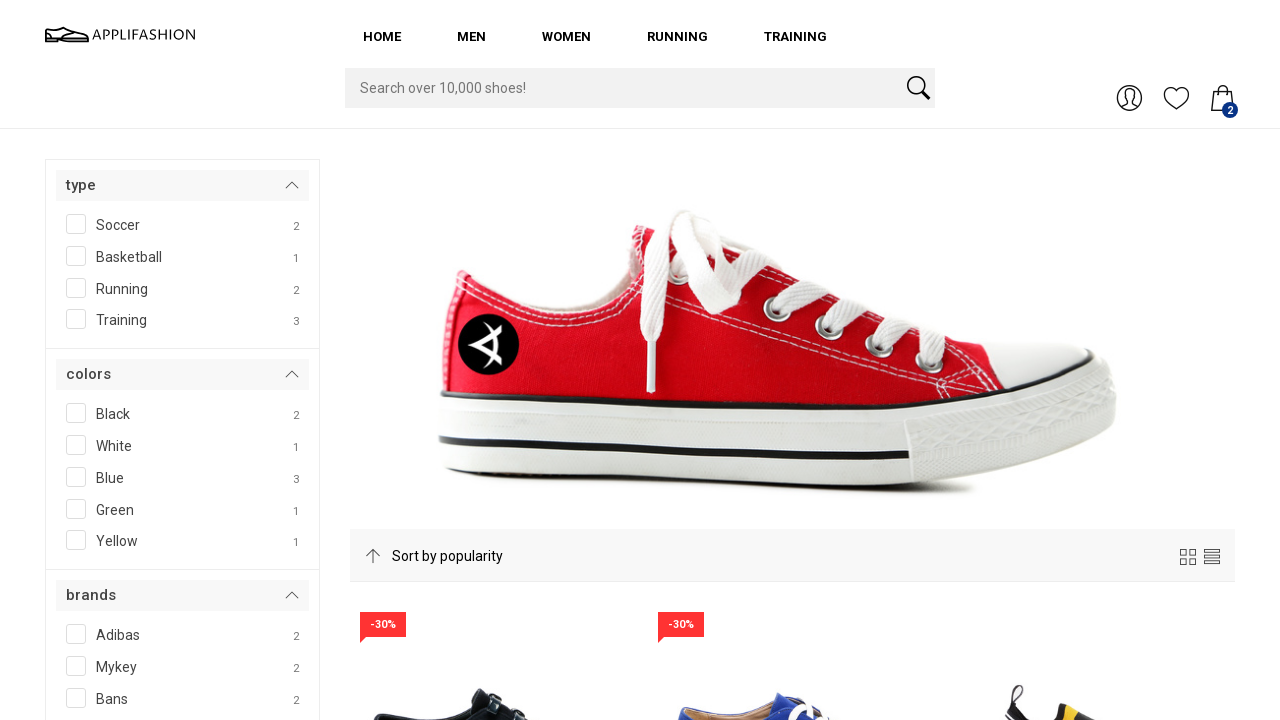

Selected the Black color filter checkbox at (136, 410) on input[id*='Black']
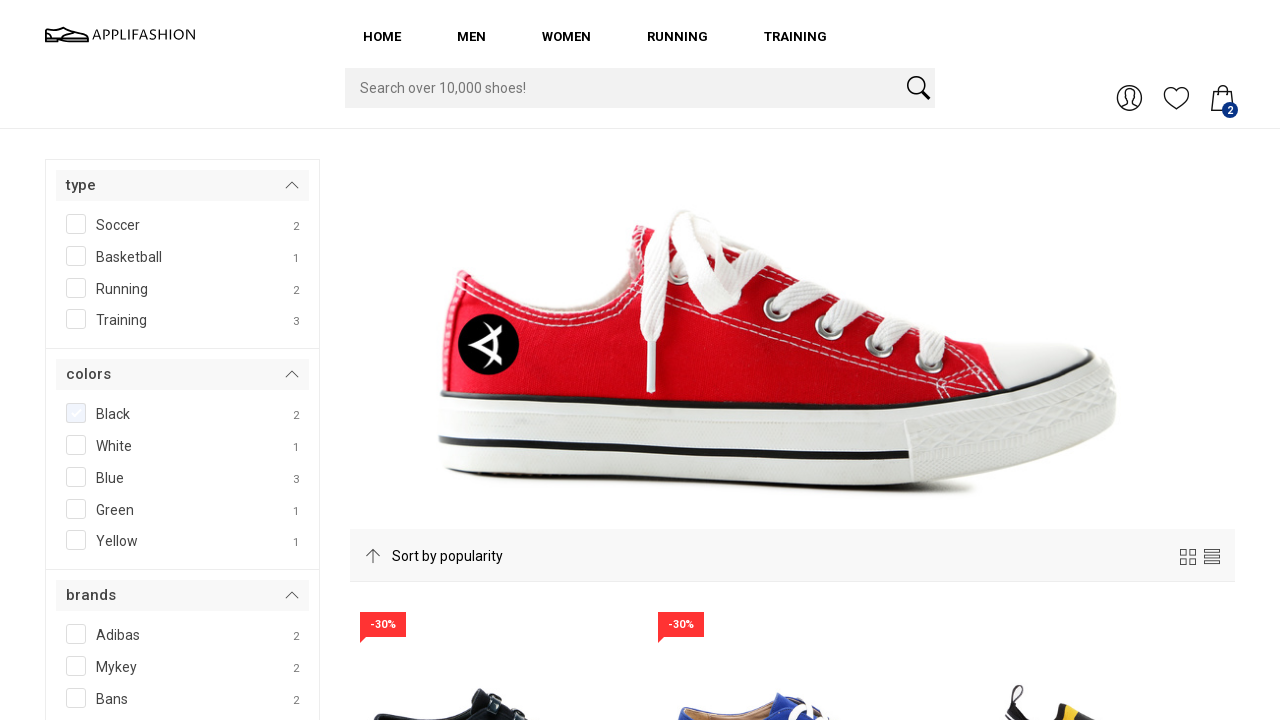

Clicked the filter button to apply the Black color filter at (103, 360) on button#filterBtn
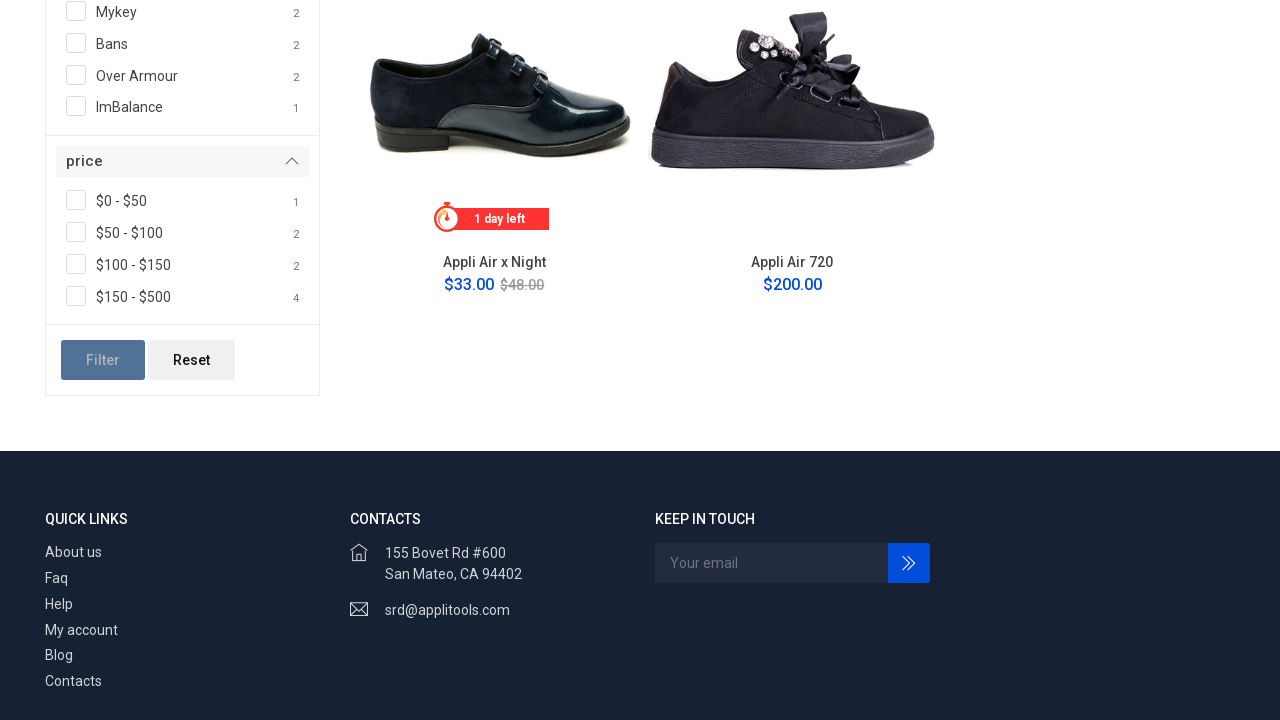

Product grid updated with filtered results showing Black products
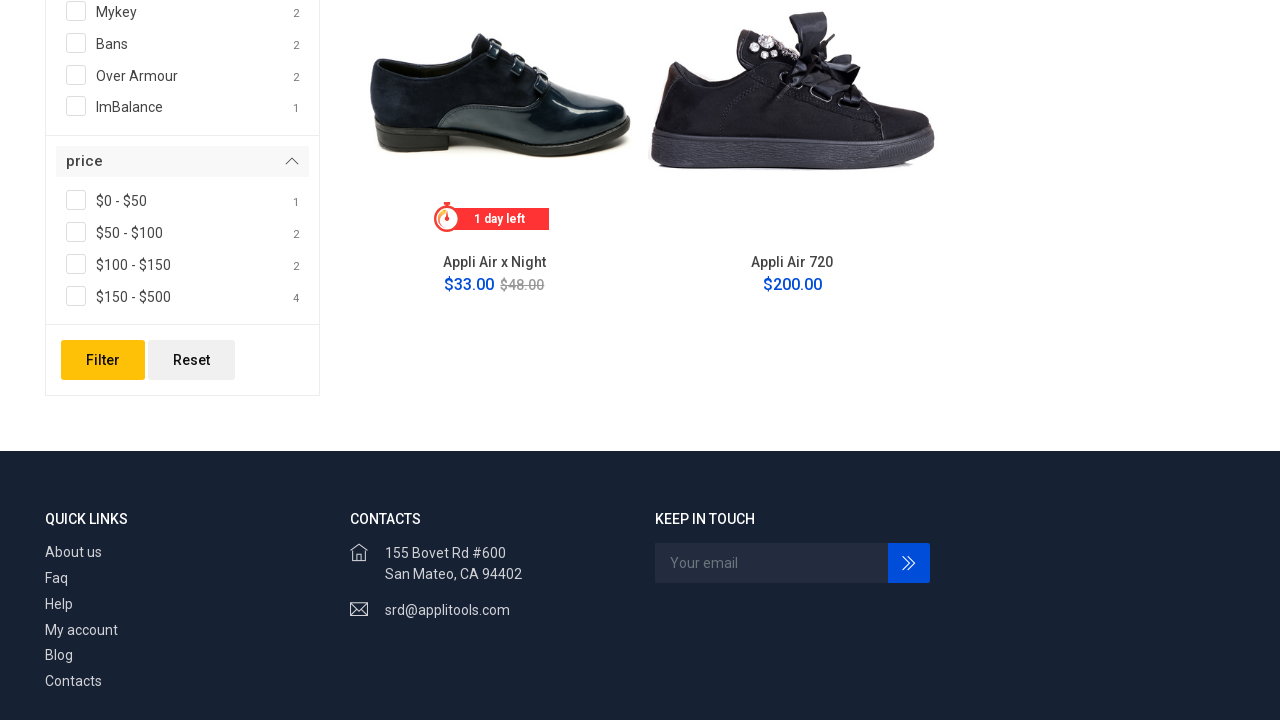

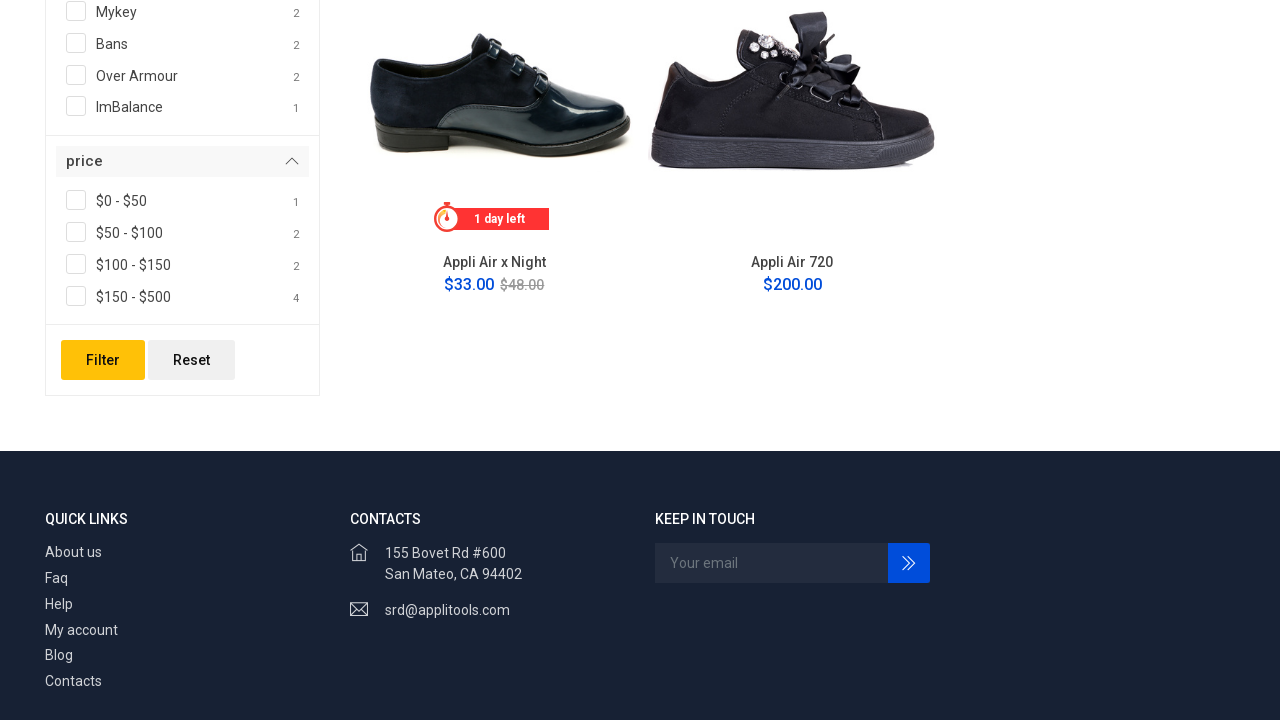